Navigates to Rediff mail login page, finds all links on the page, and clicks the "Forgot Password?" link

Starting URL: https://mail.rediff.com/cgi-bin/login.cgi

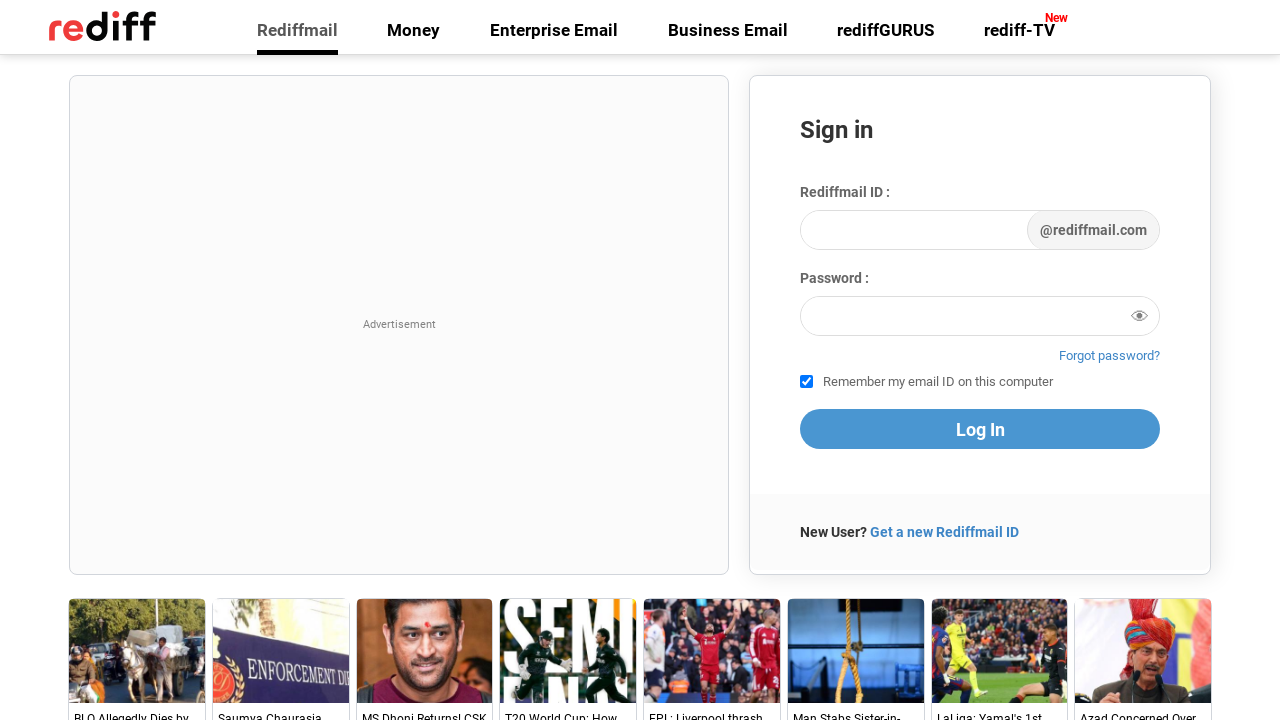

Waited for links to load on Rediff mail login page
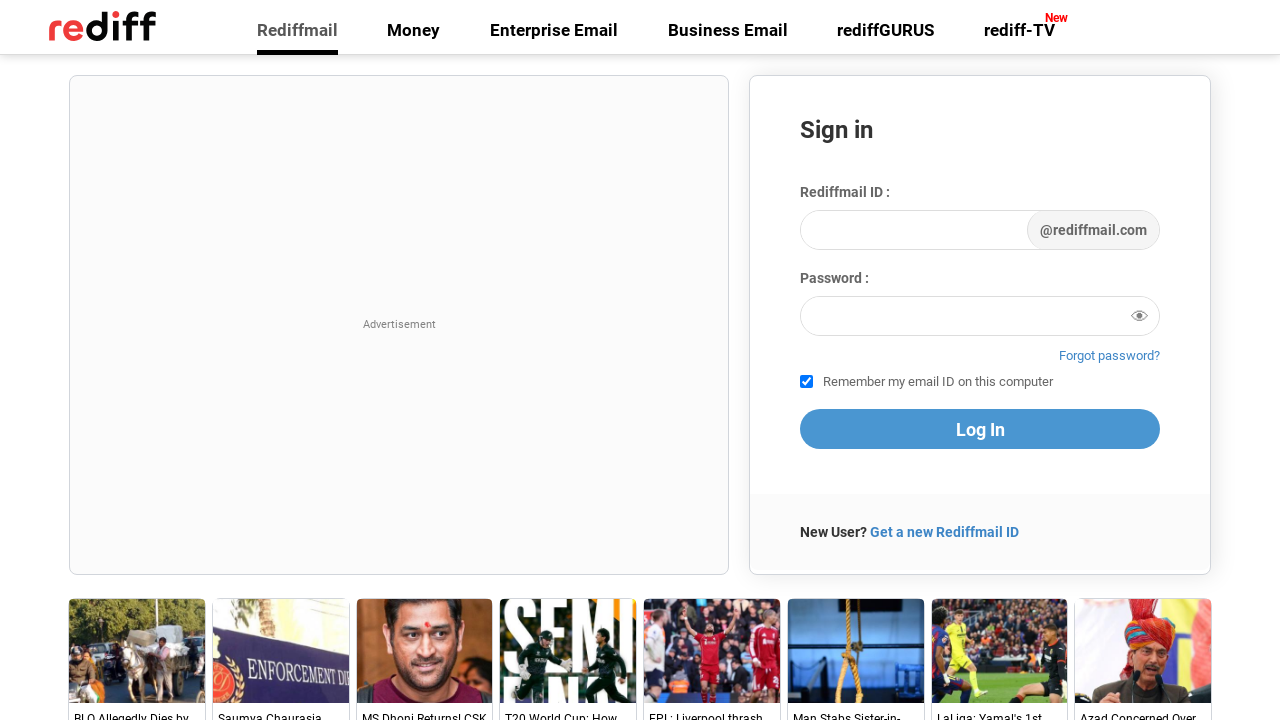

Clicked the 'Forgot Password?' link at (1110, 356) on a:text('Forgot Password?')
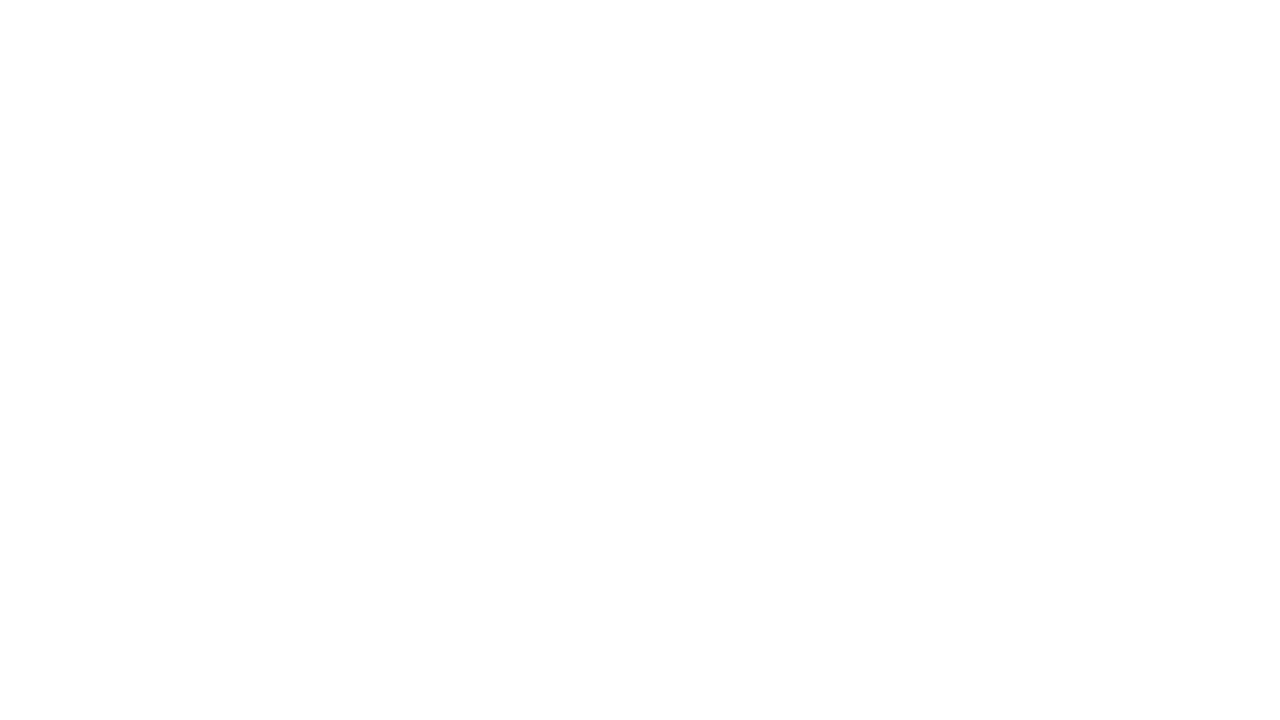

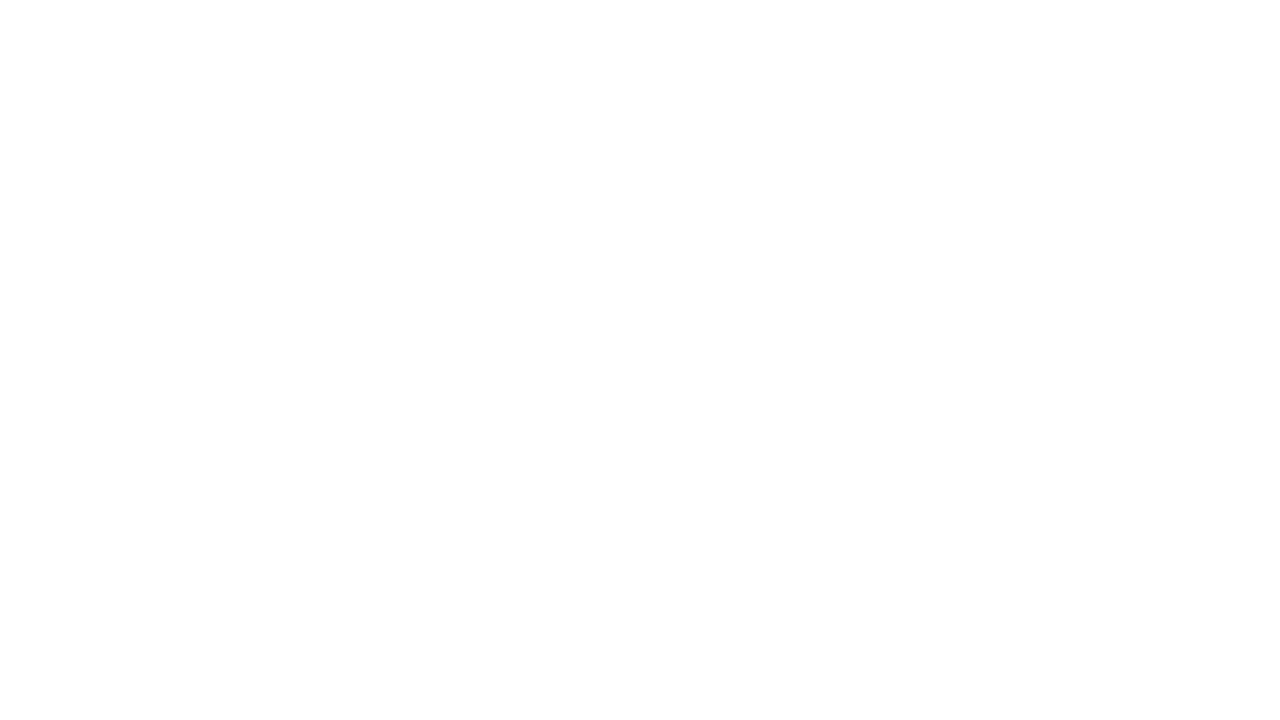